Tests the contact form text area by entering a message into the comments input box and verifying it accepts text input.

Starting URL: https://cbarnc.github.io/Group3-repo-projects/

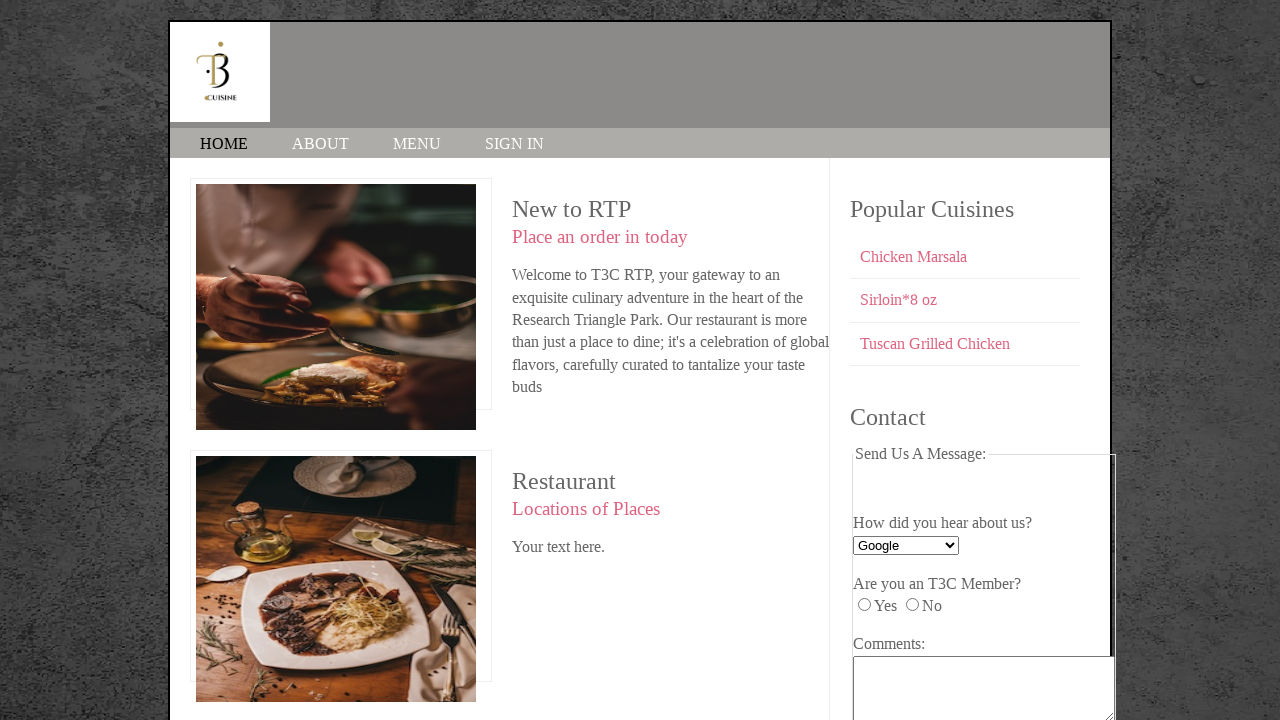

Filled comments text area with 'This is a Test Message' on #comments
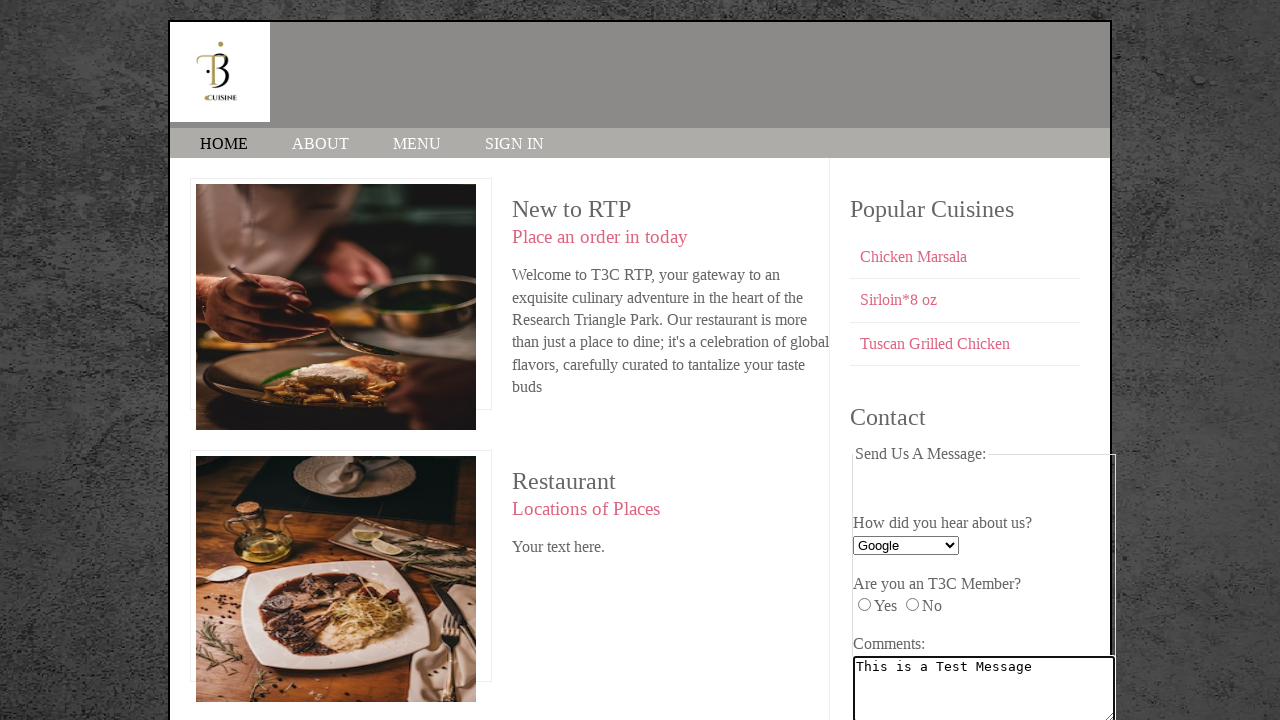

Waited 1 second to confirm text was entered into comments field
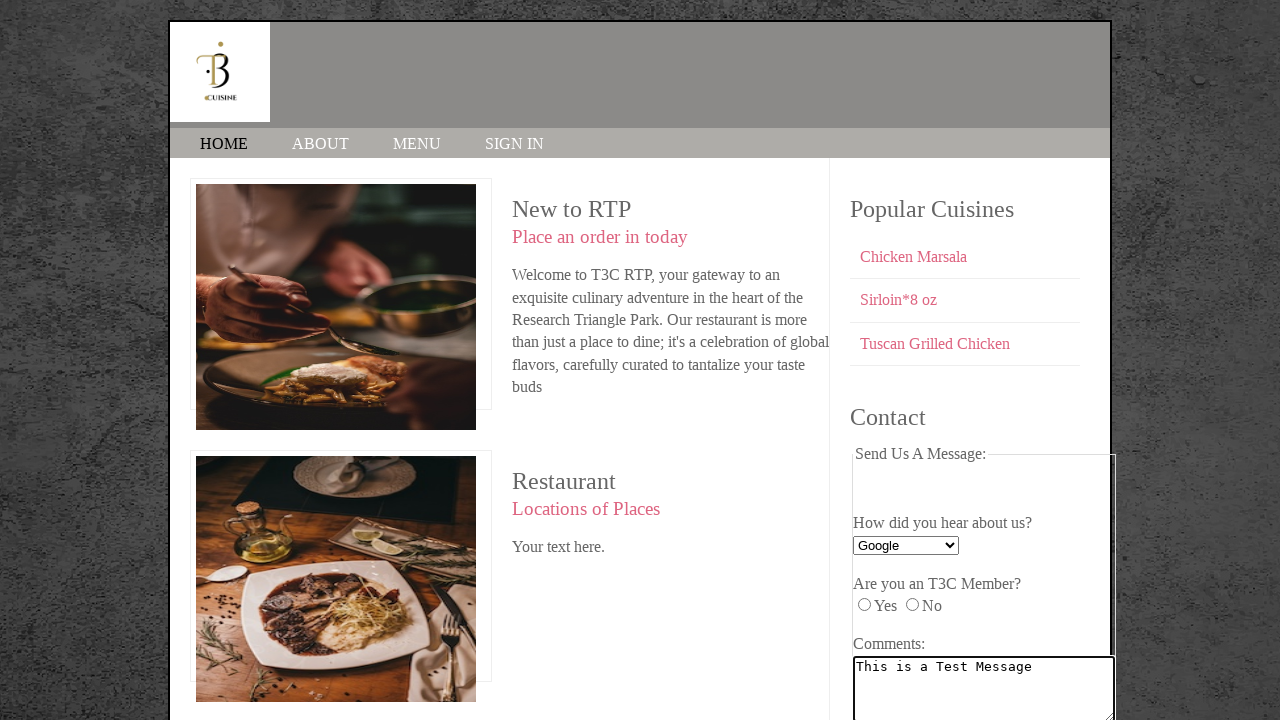

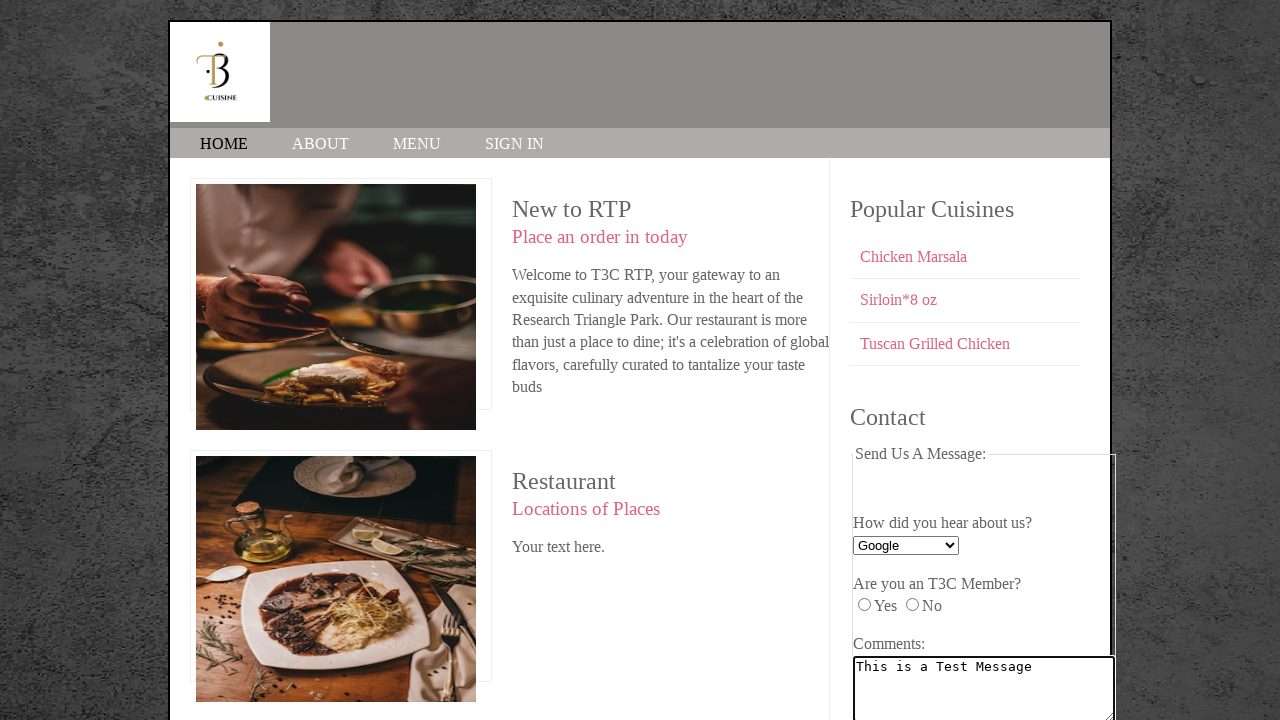